Navigates to the Rahul Shetty Academy Automation Practice page and verifies that footer links are present and visible.

Starting URL: https://www.rahulshettyacademy.com/AutomationPractice/

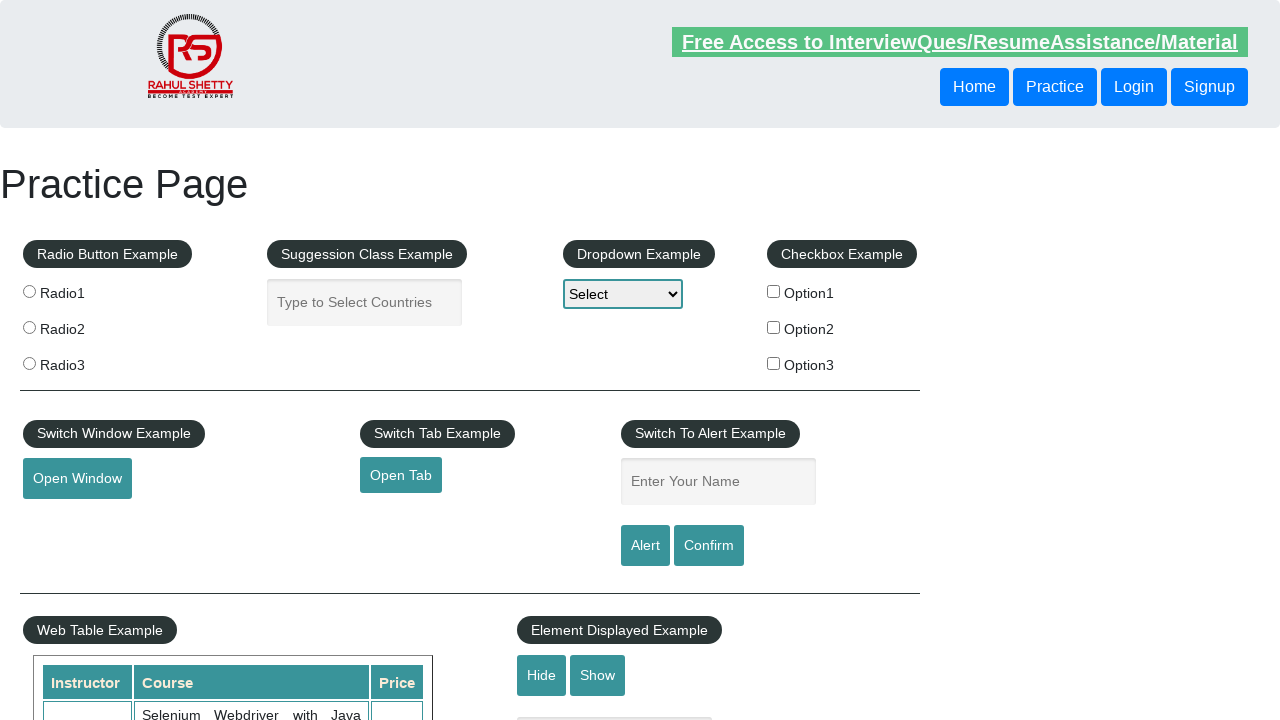

Waited for page to fully load (domcontentloaded state)
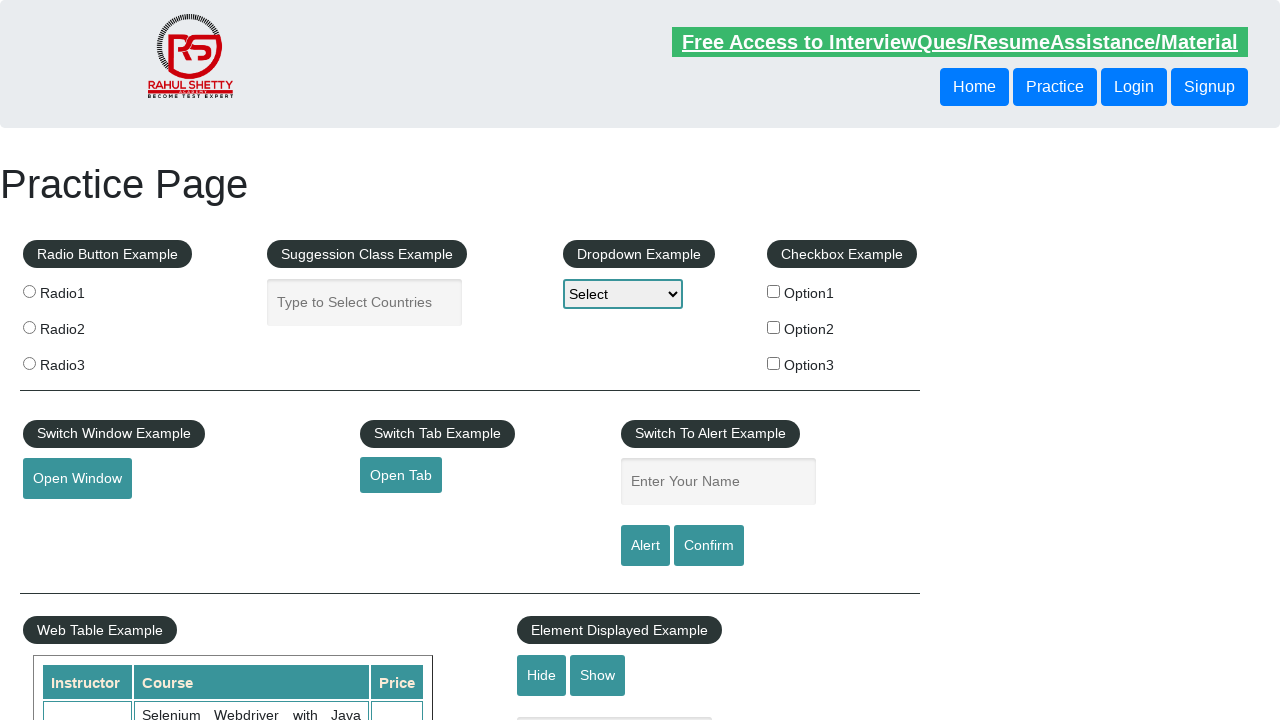

Waited for footer links to be present in the DOM
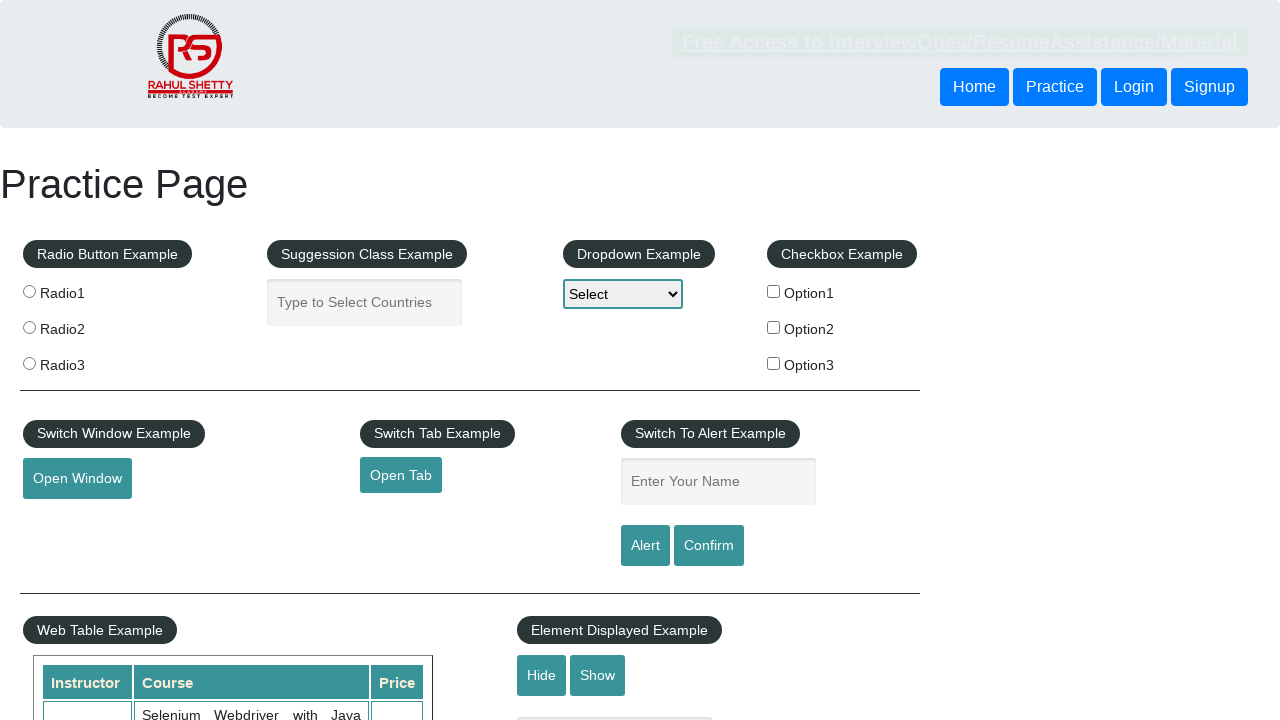

Located all footer links (li.gf-li a)
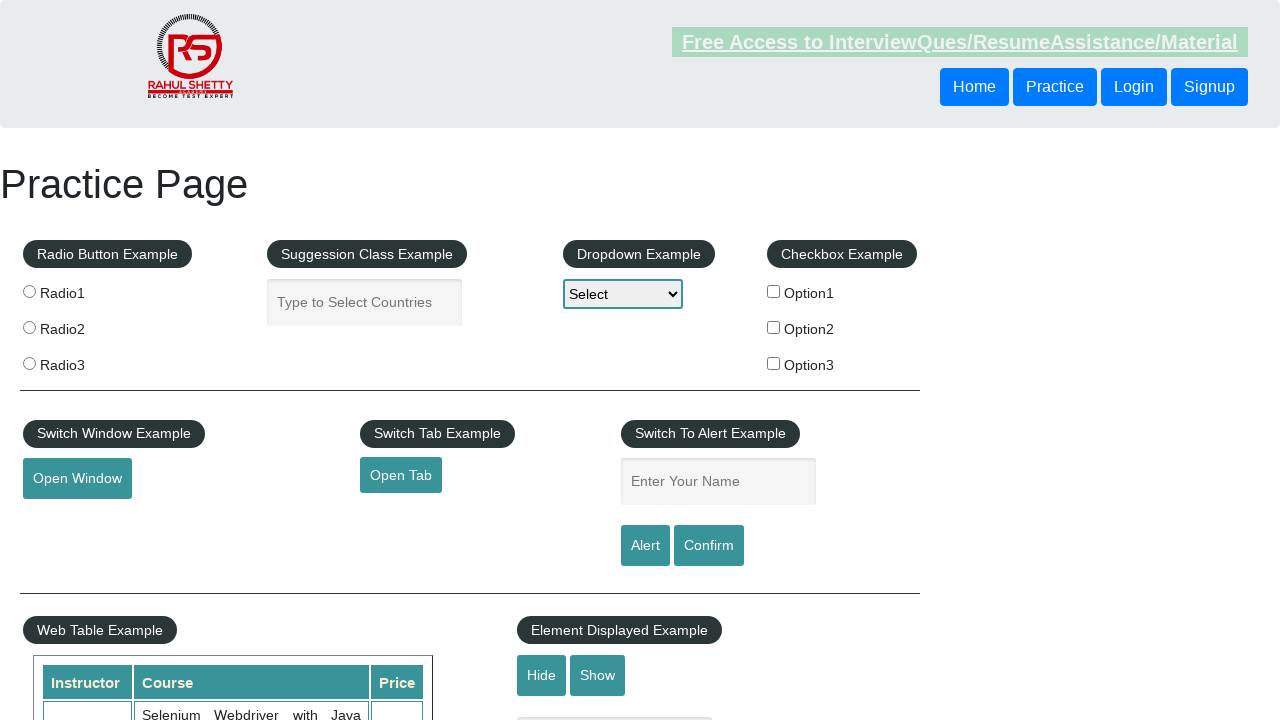

Counted footer links: 20 links found
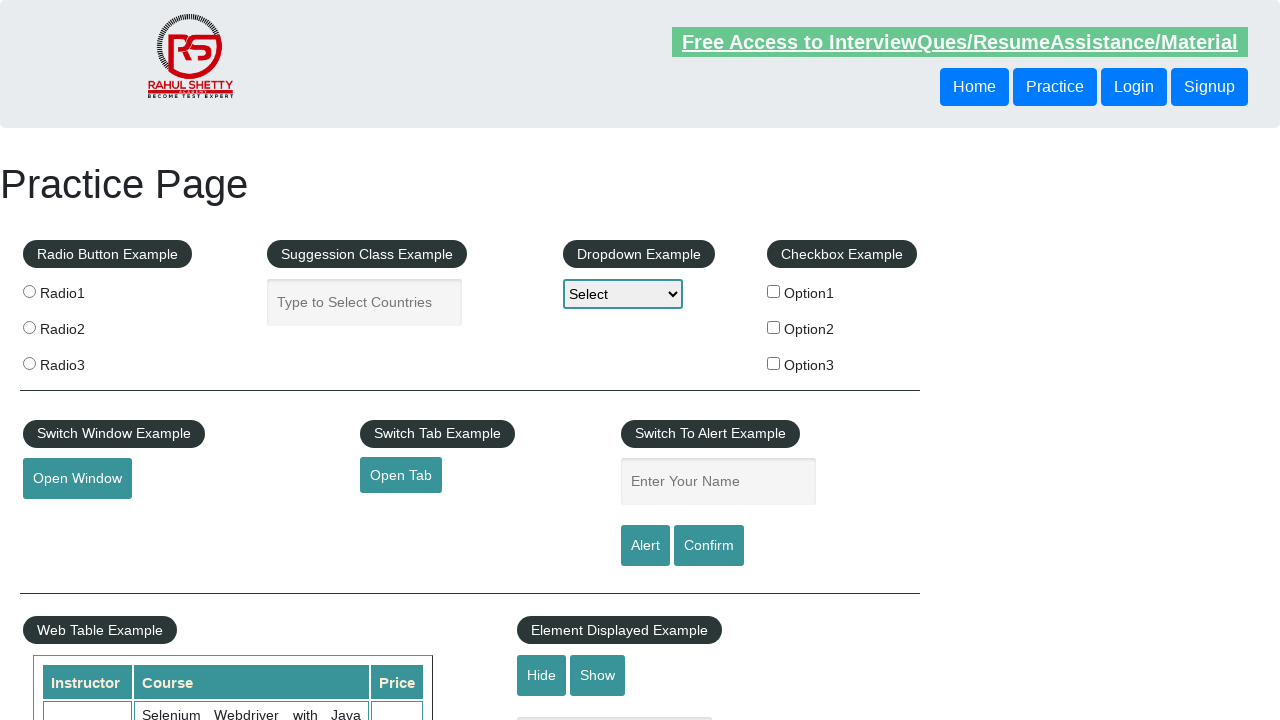

Verified that footer links are present (count > 0)
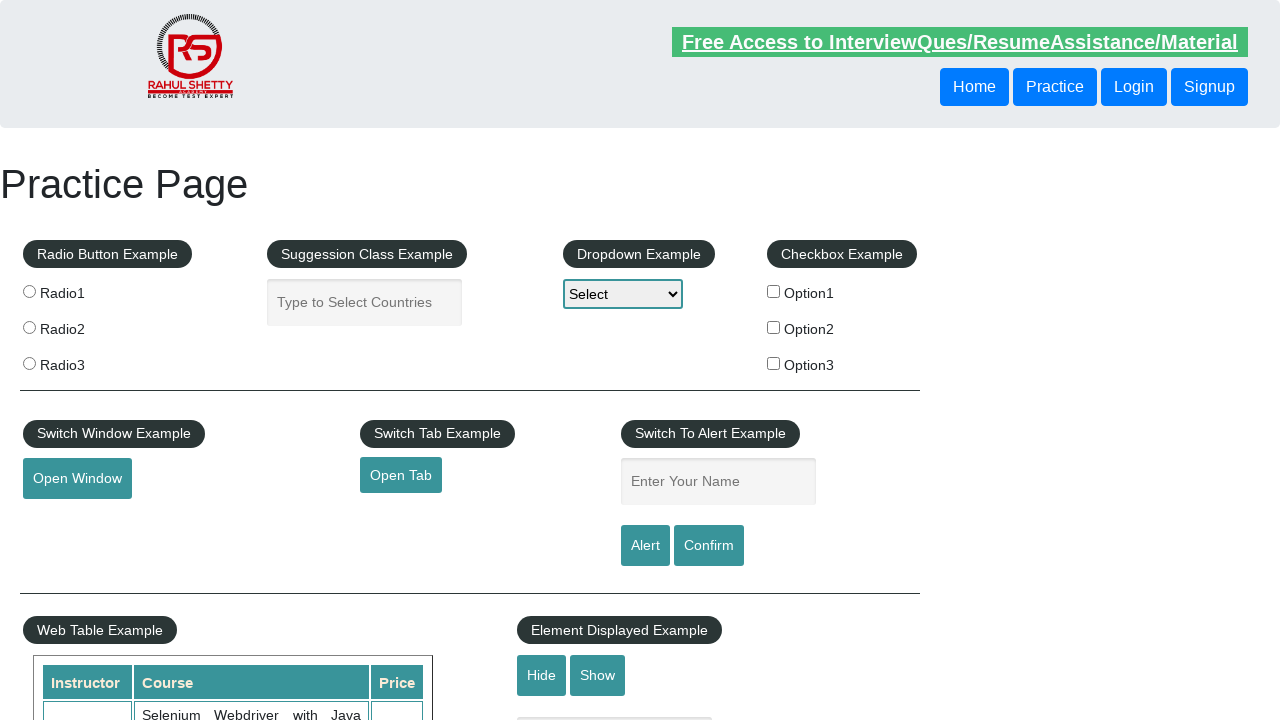

Located the first footer link
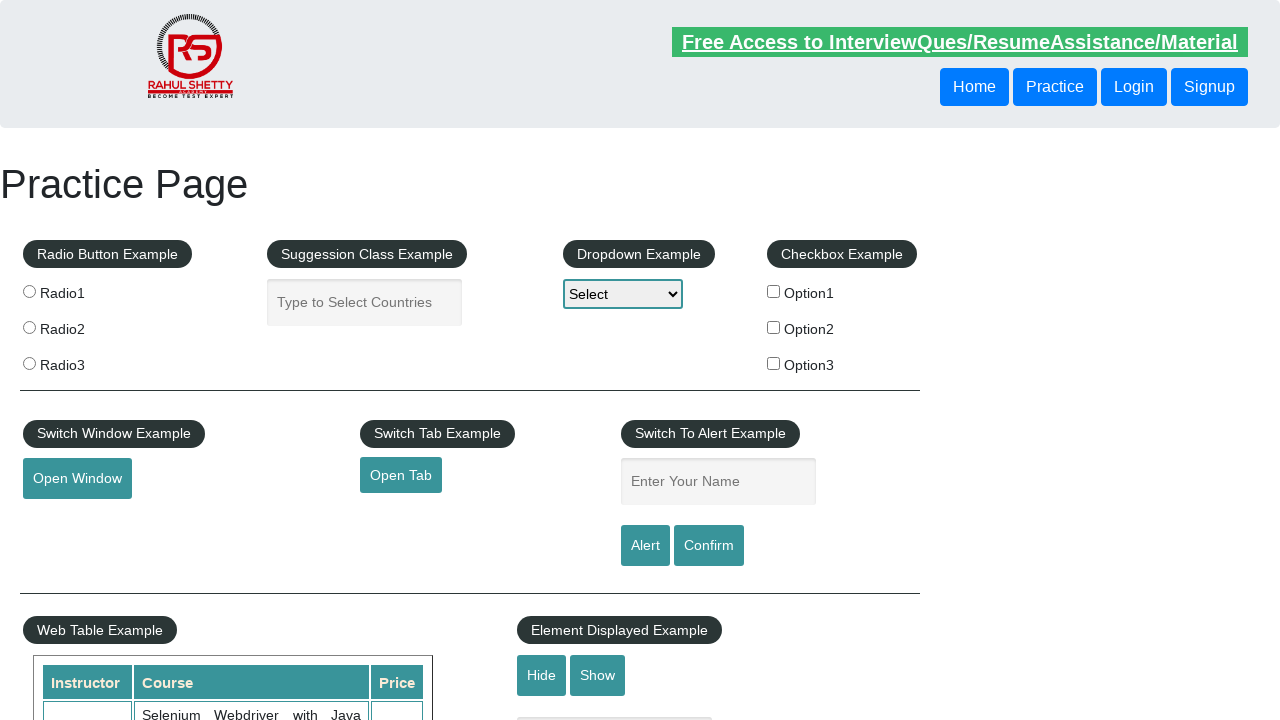

Scrolled the first footer link into view
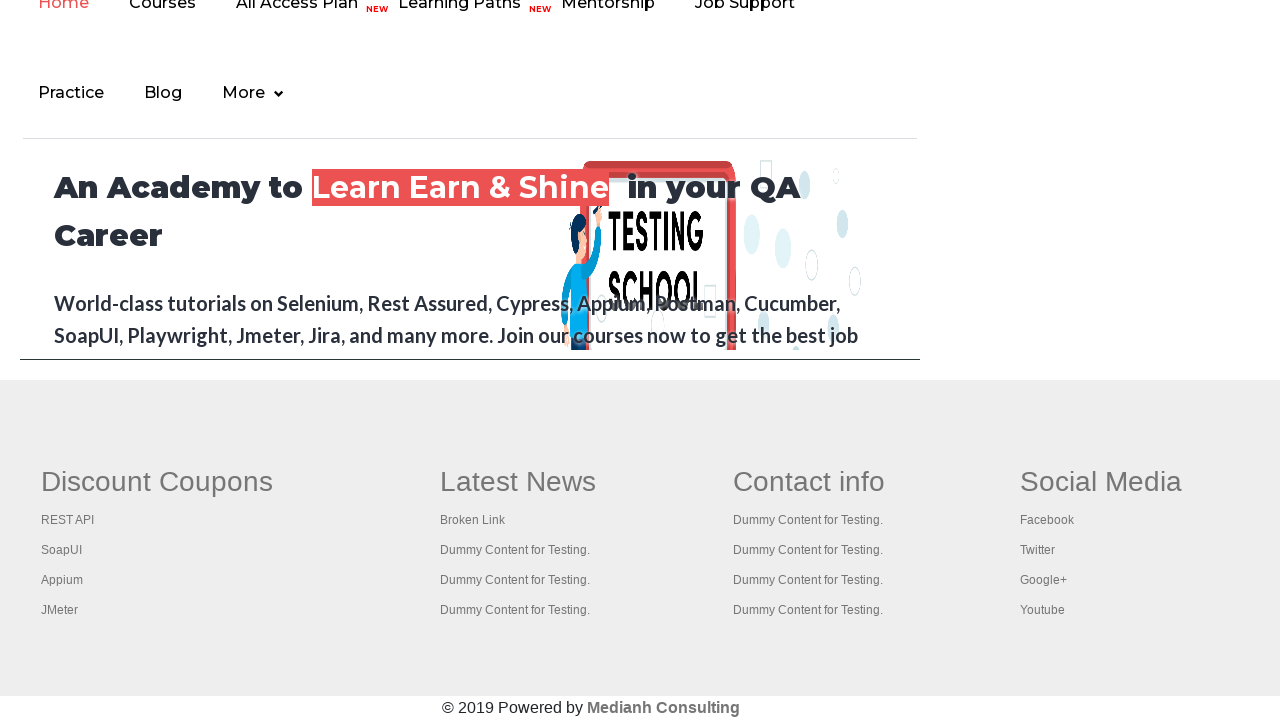

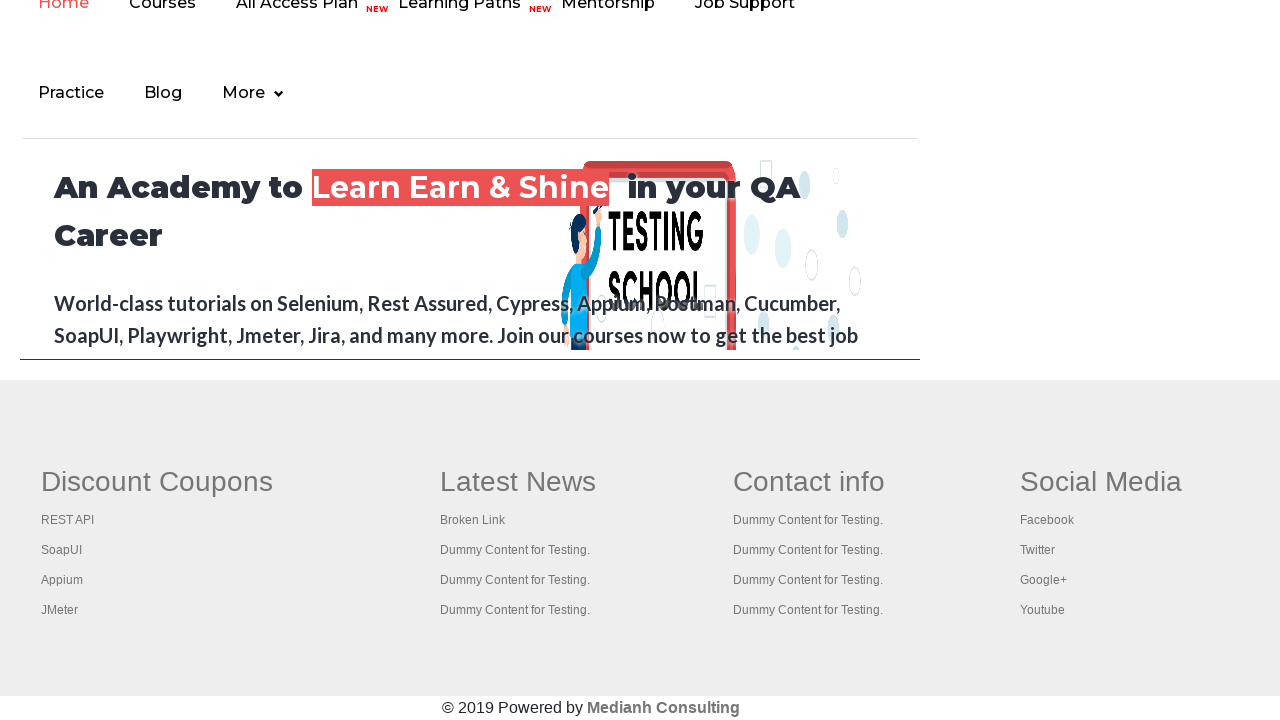